Verifies that the WebdriverIO homepage has the correct title and URL containing expected text

Starting URL: https://webdriver.io/

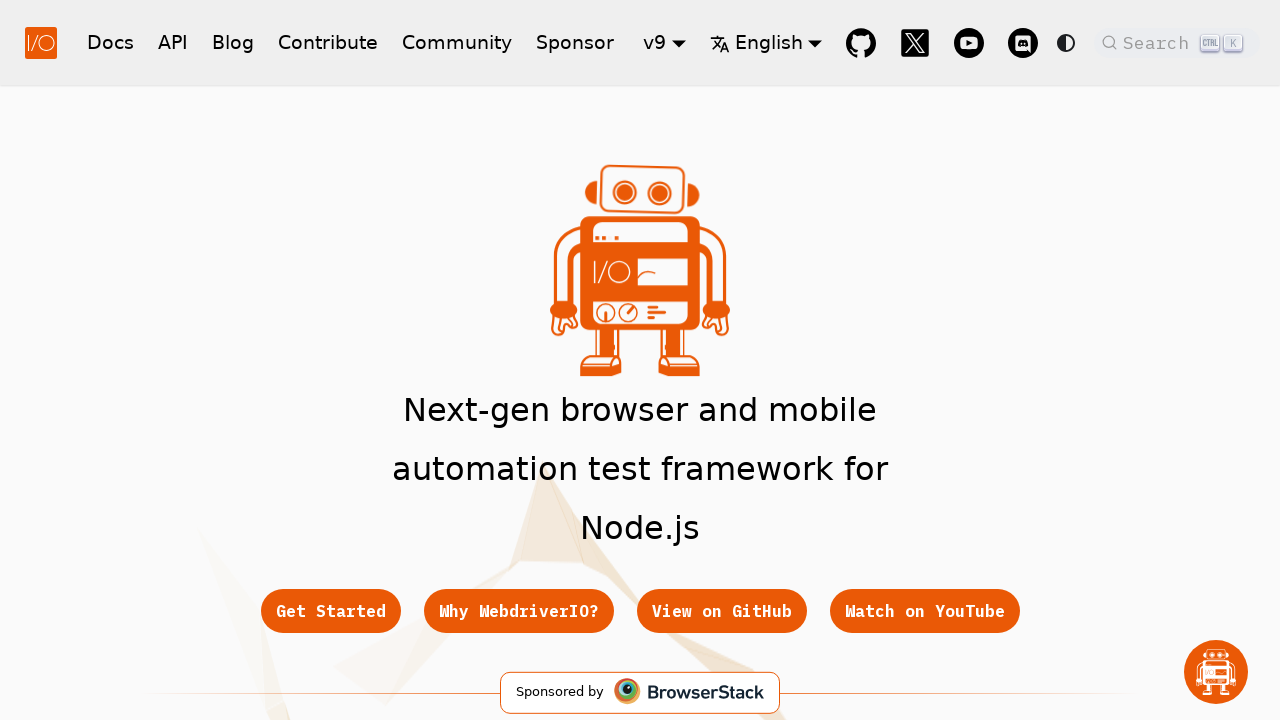

Verified page title contains 'WebdriverIO'
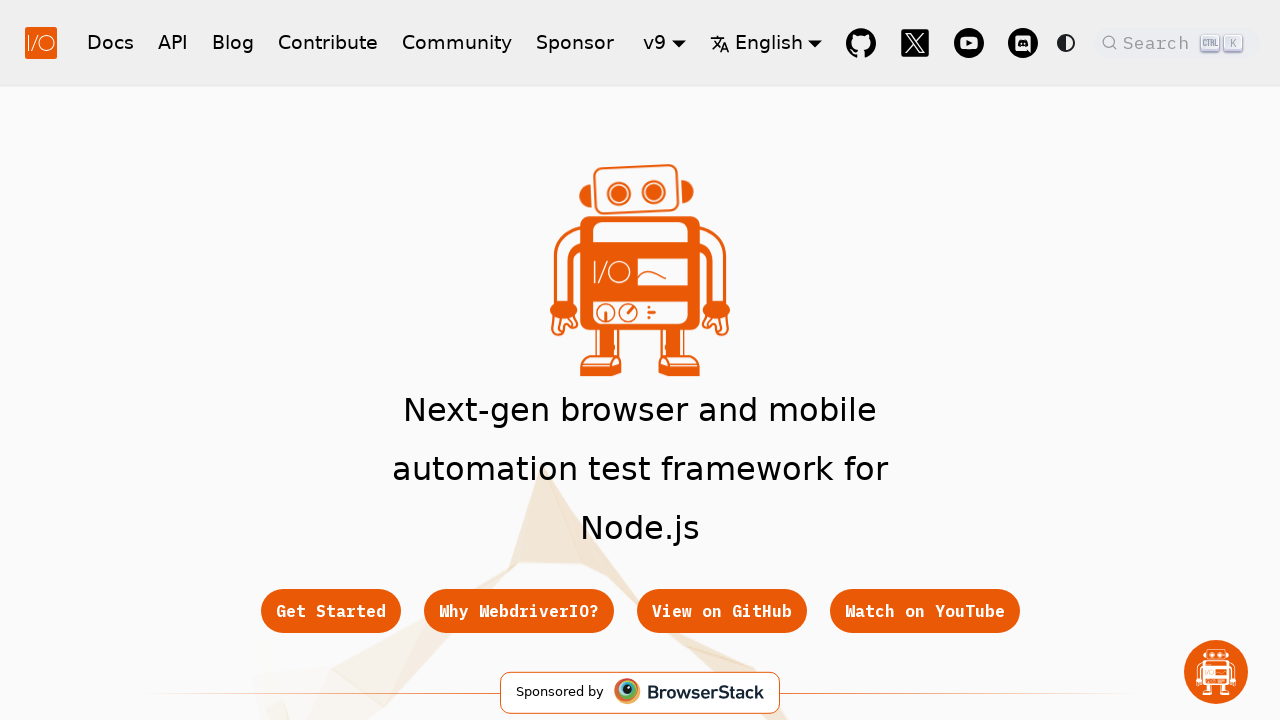

Verified URL contains 'webdriver'
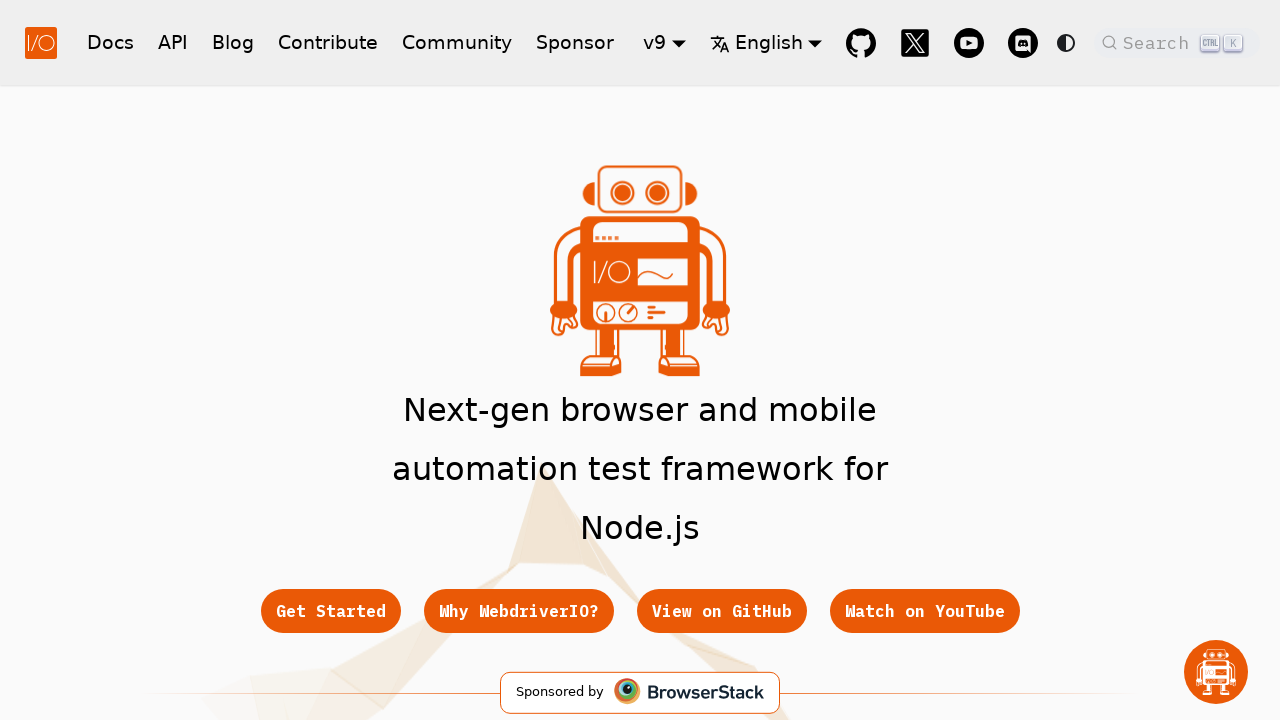

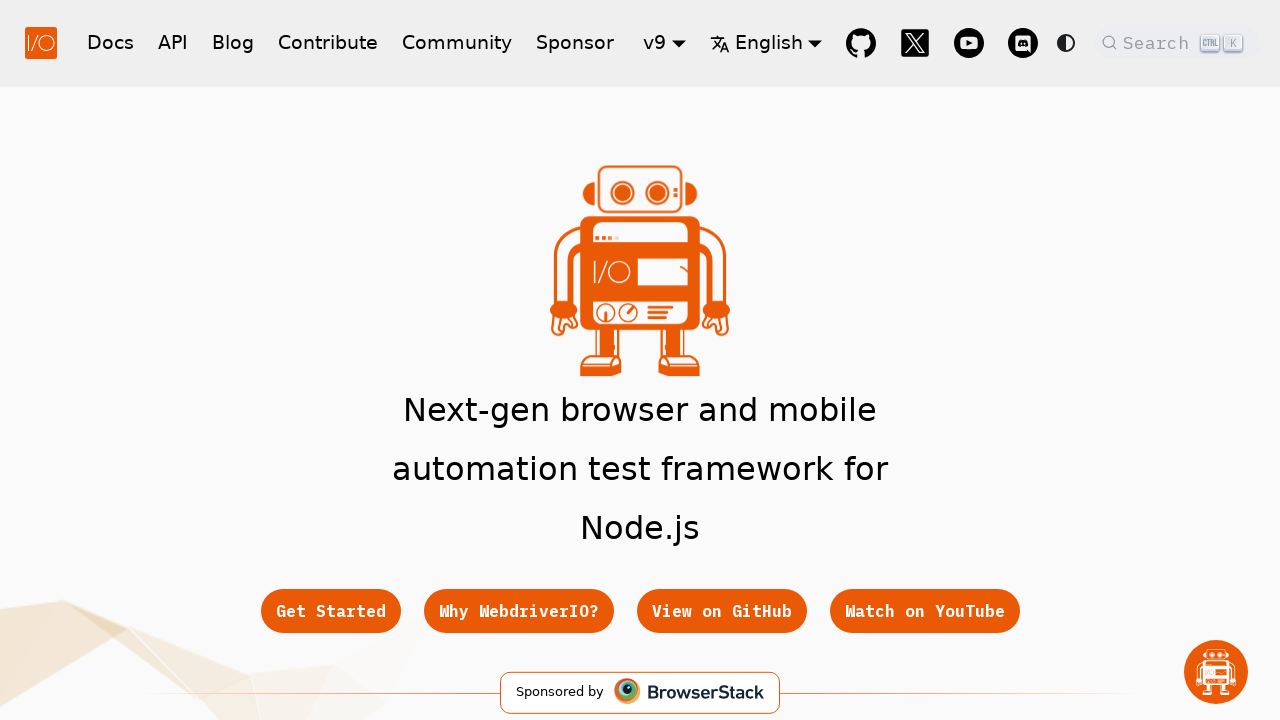